Tests interaction with iframes by navigating to a frames demo page and filling a text input inside a nested frame

Starting URL: https://ui.vision/demo/webtest/frames/

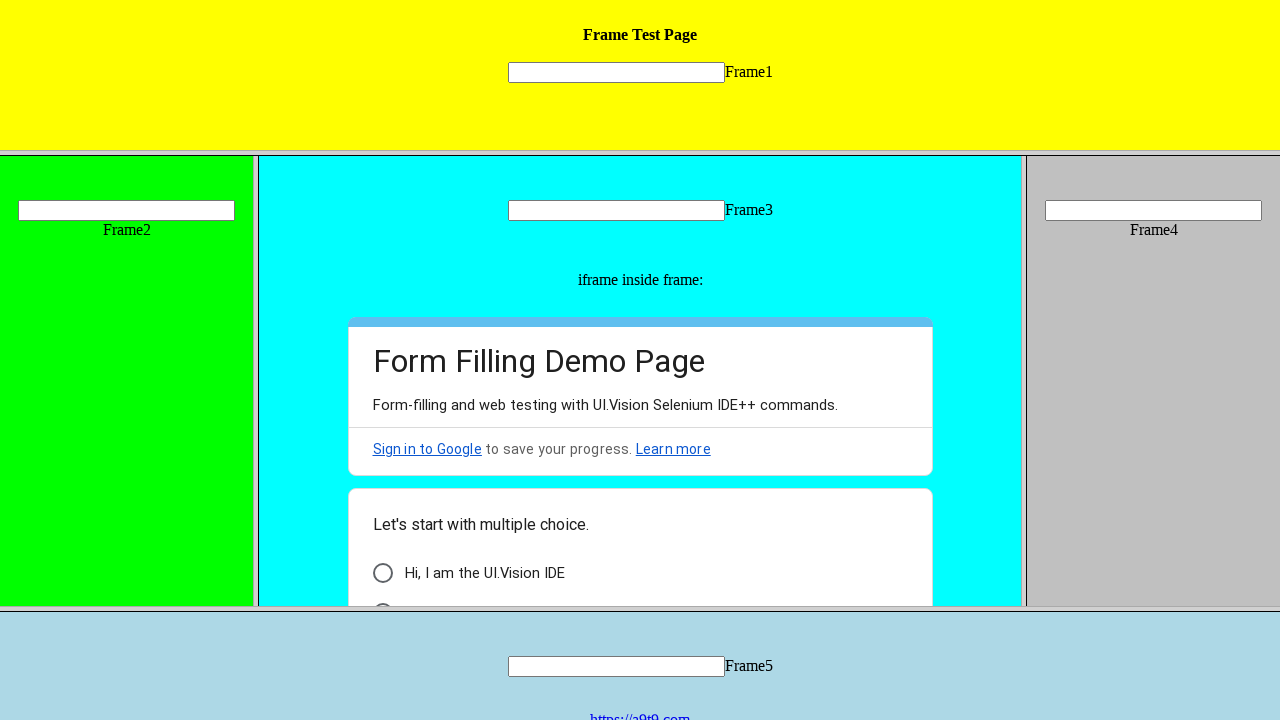

Navigated to frames demo page
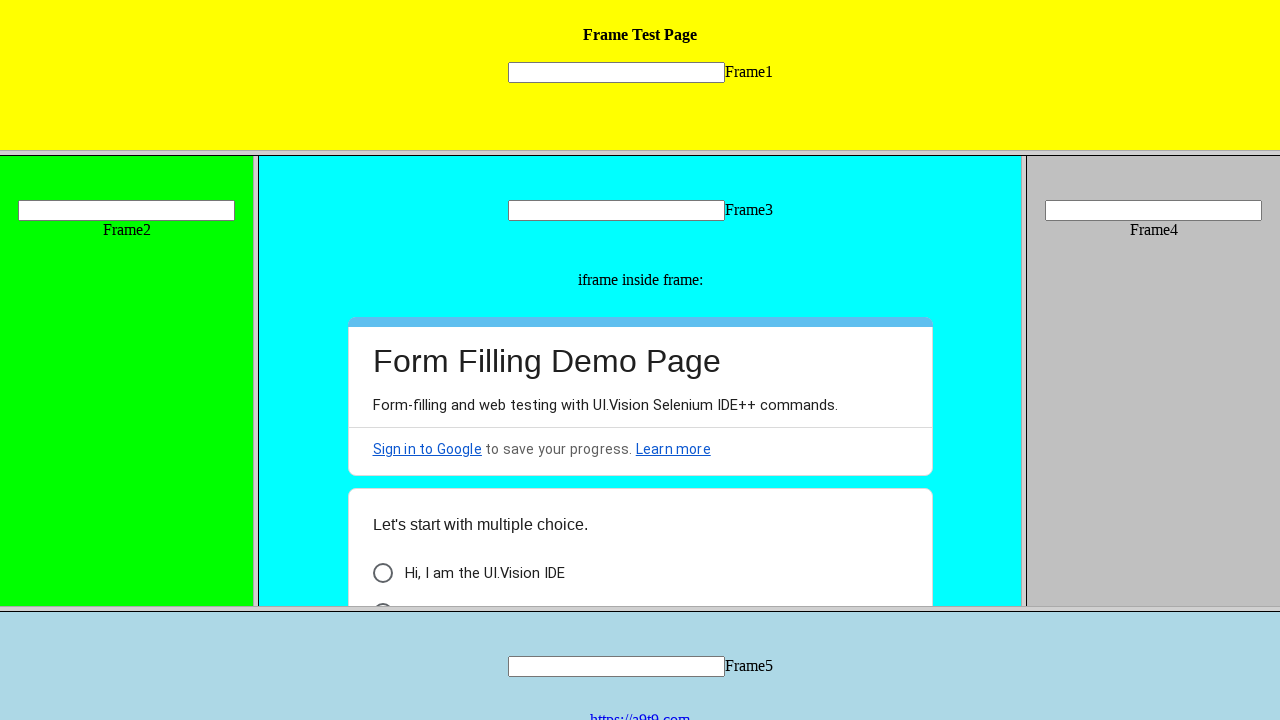

Located nested frame by URL
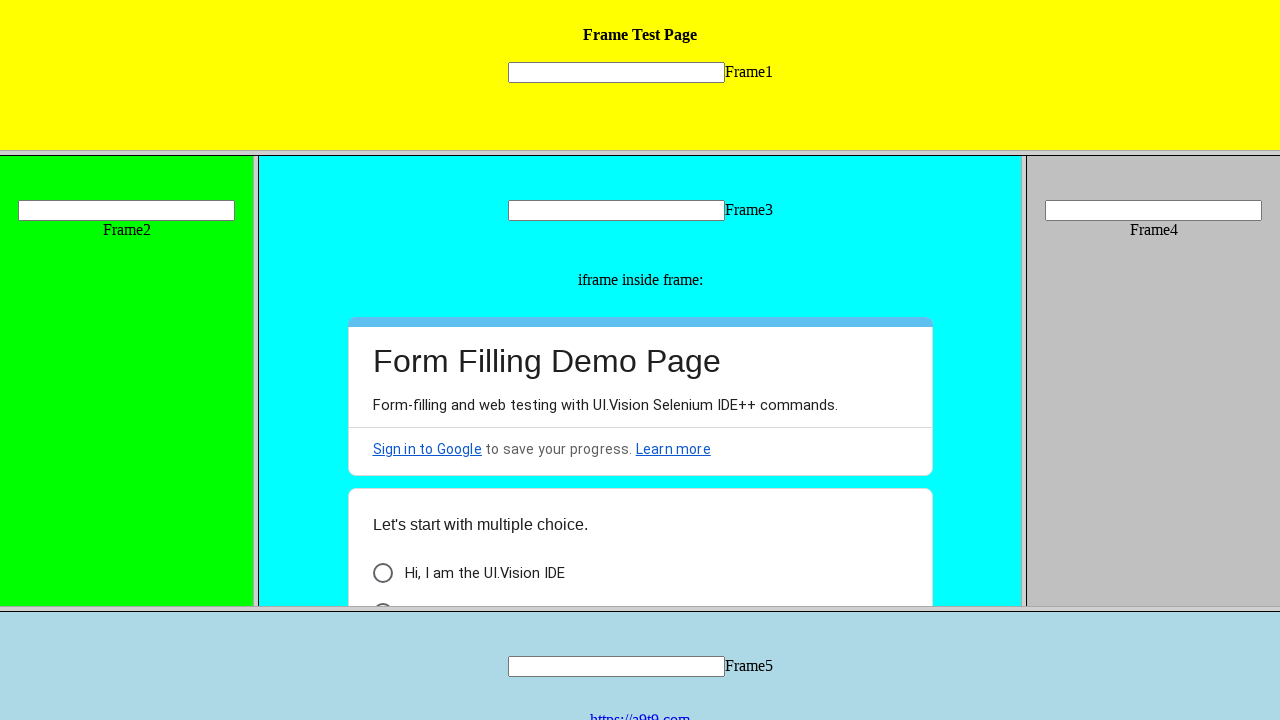

Filled text input in nested frame with 'TestUser2024' on xpath=//input[@name='mytext1']
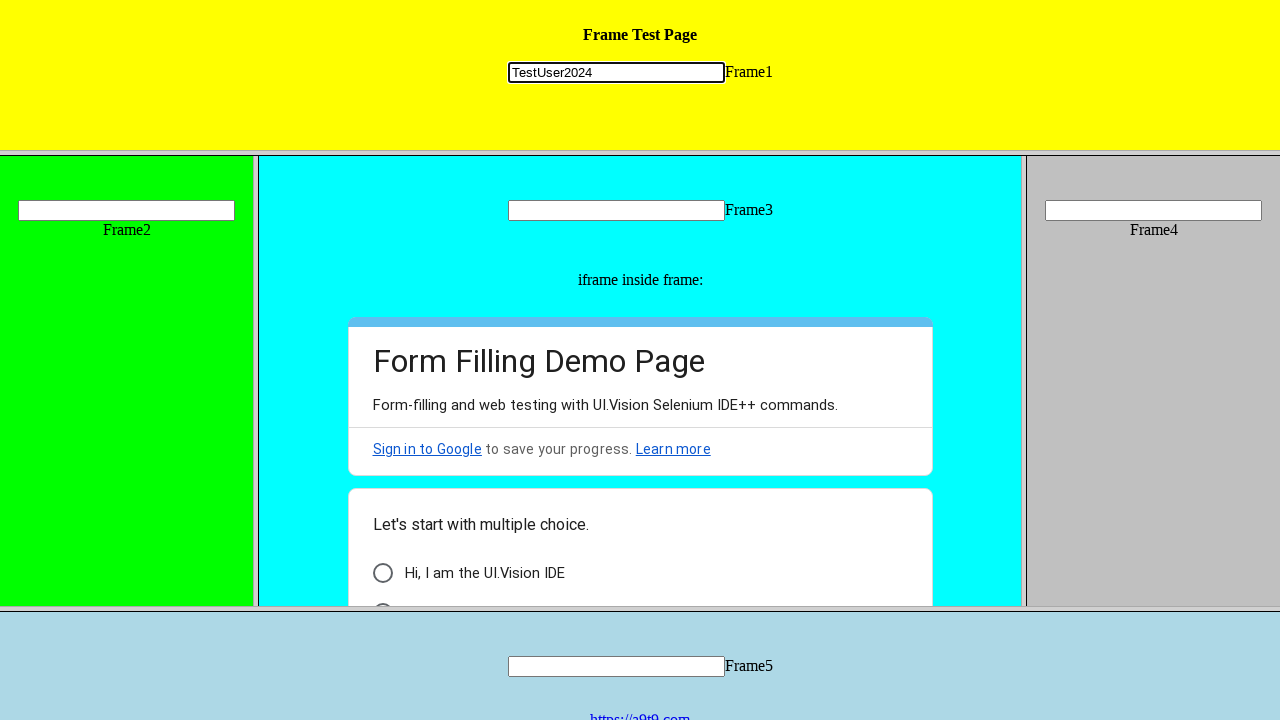

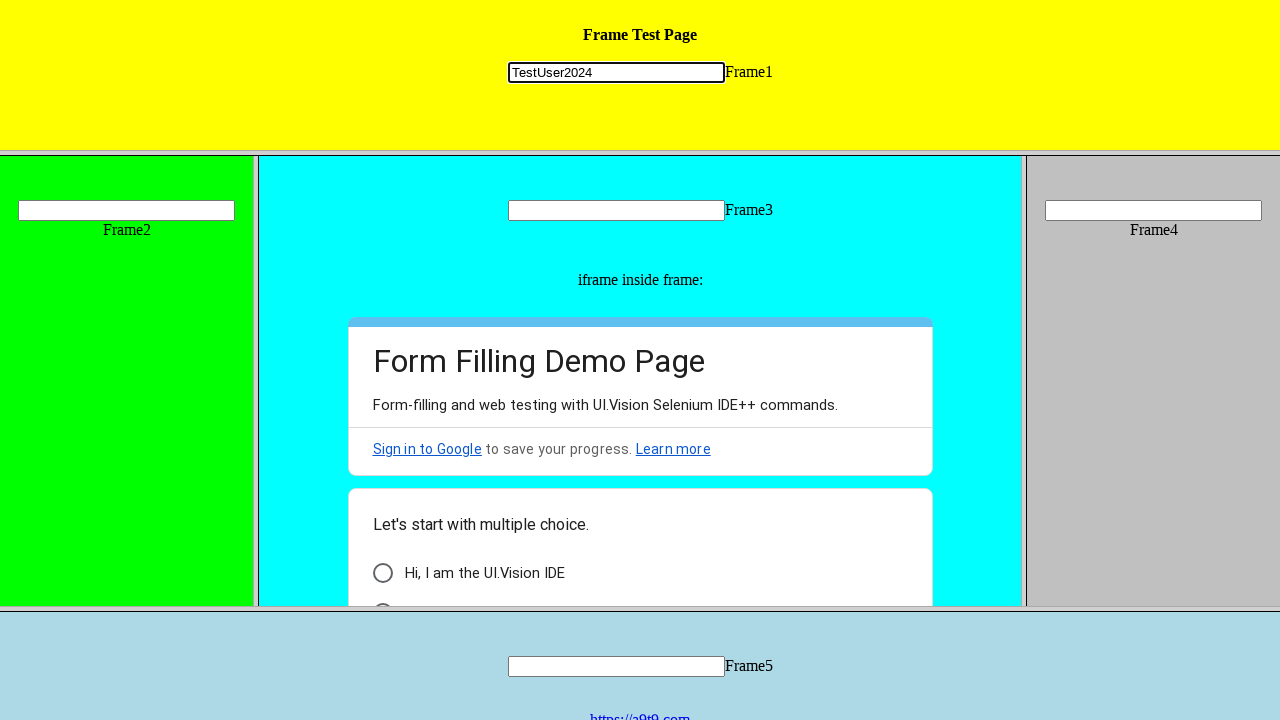